Navigates to a Selenium course content page and scrolls to a specific heading element using JavaScript scroll into view functionality

Starting URL: http://greenstech.in/selenium-course-content.html

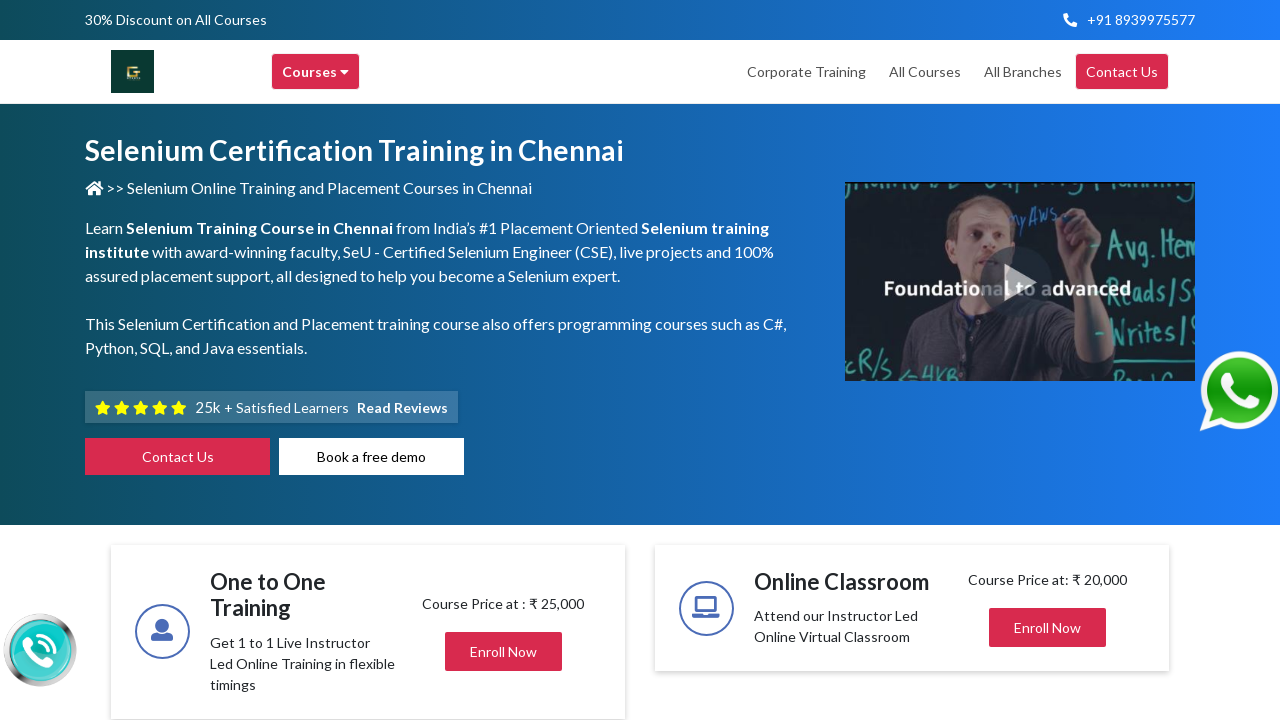

Waited for heading element with id 'heading304' to be present
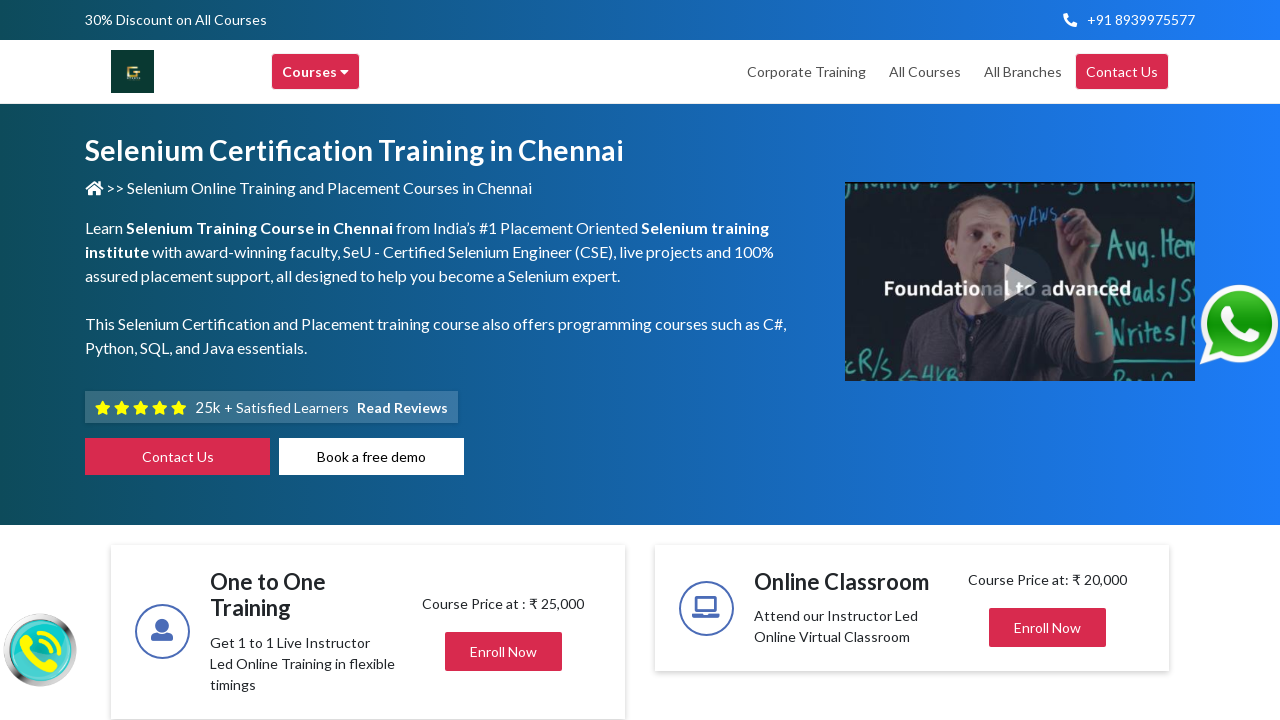

Scrolled heading element into view using JavaScript scroll into view functionality
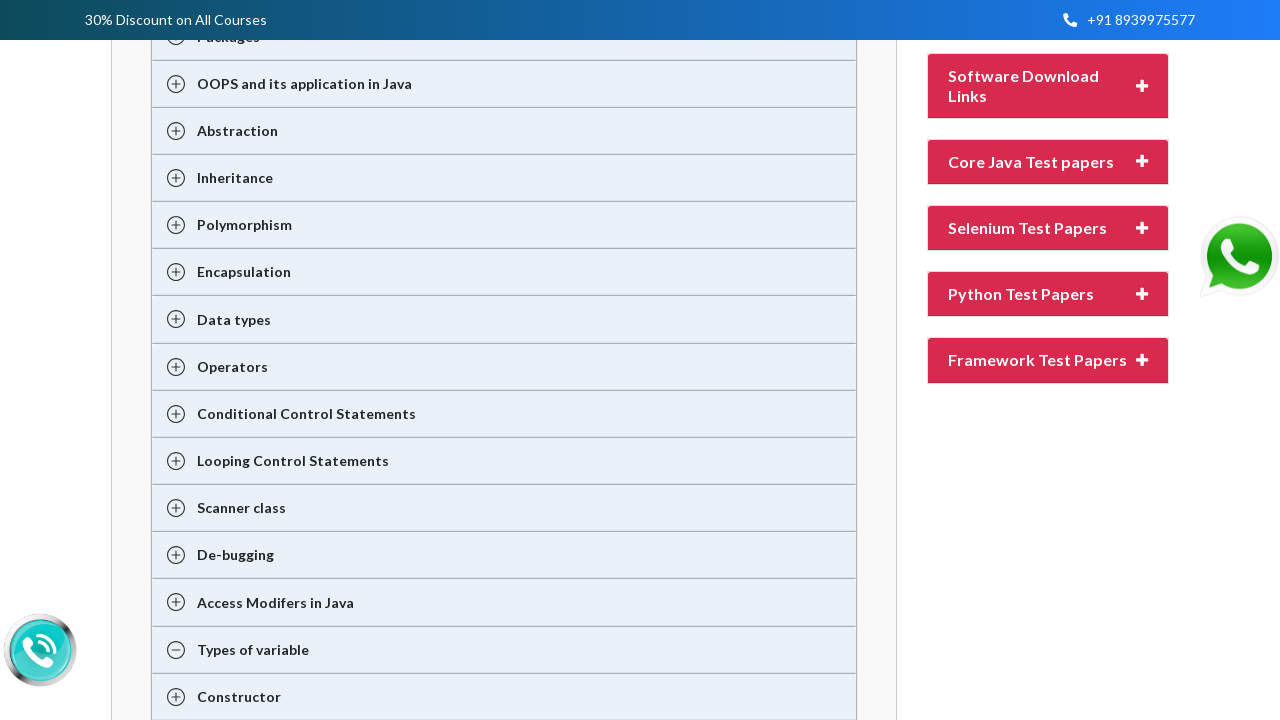

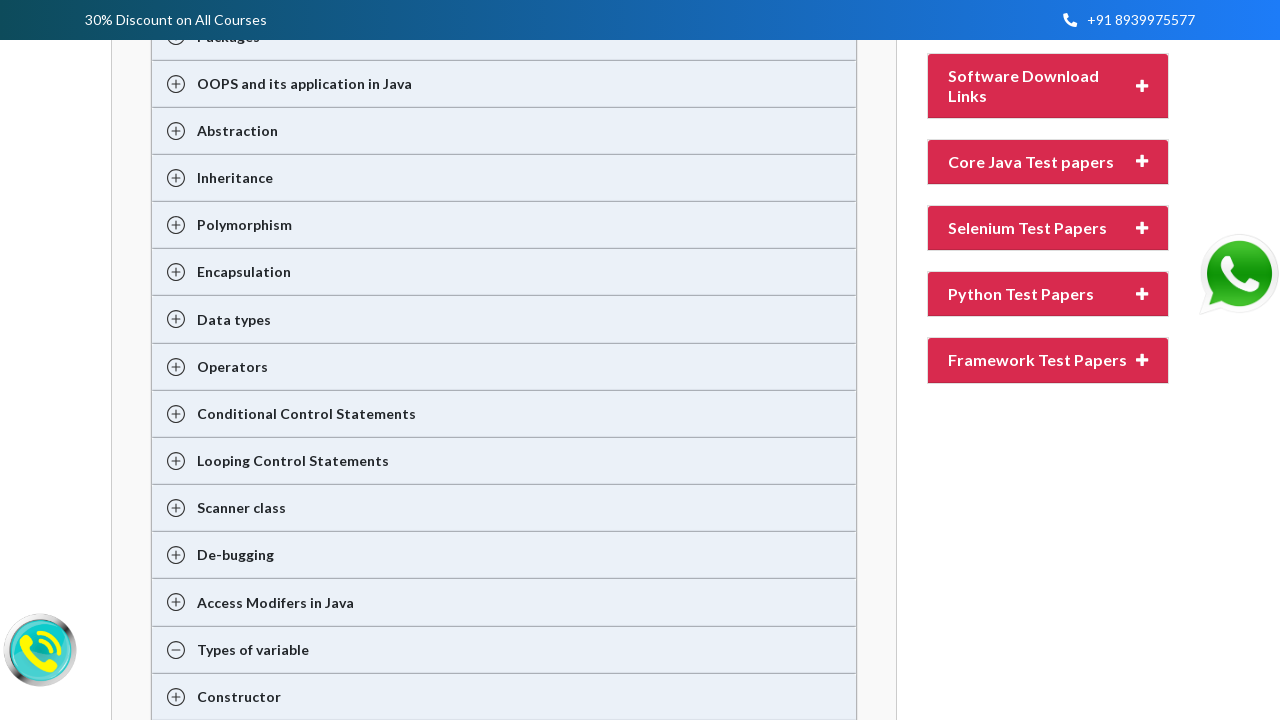